Tests date input by typing a date directly into the text box

Starting URL: https://kristinek.github.io/site/examples/actions

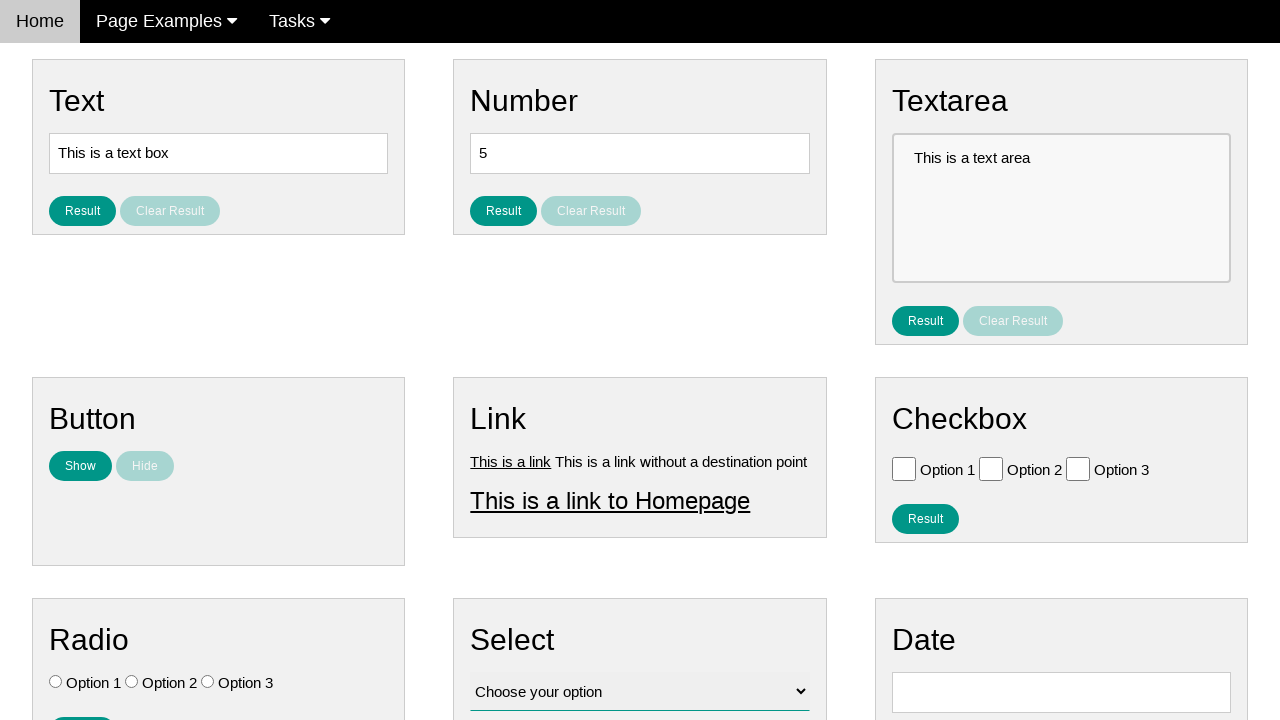

Located the date input field with ID 'vfb-8'
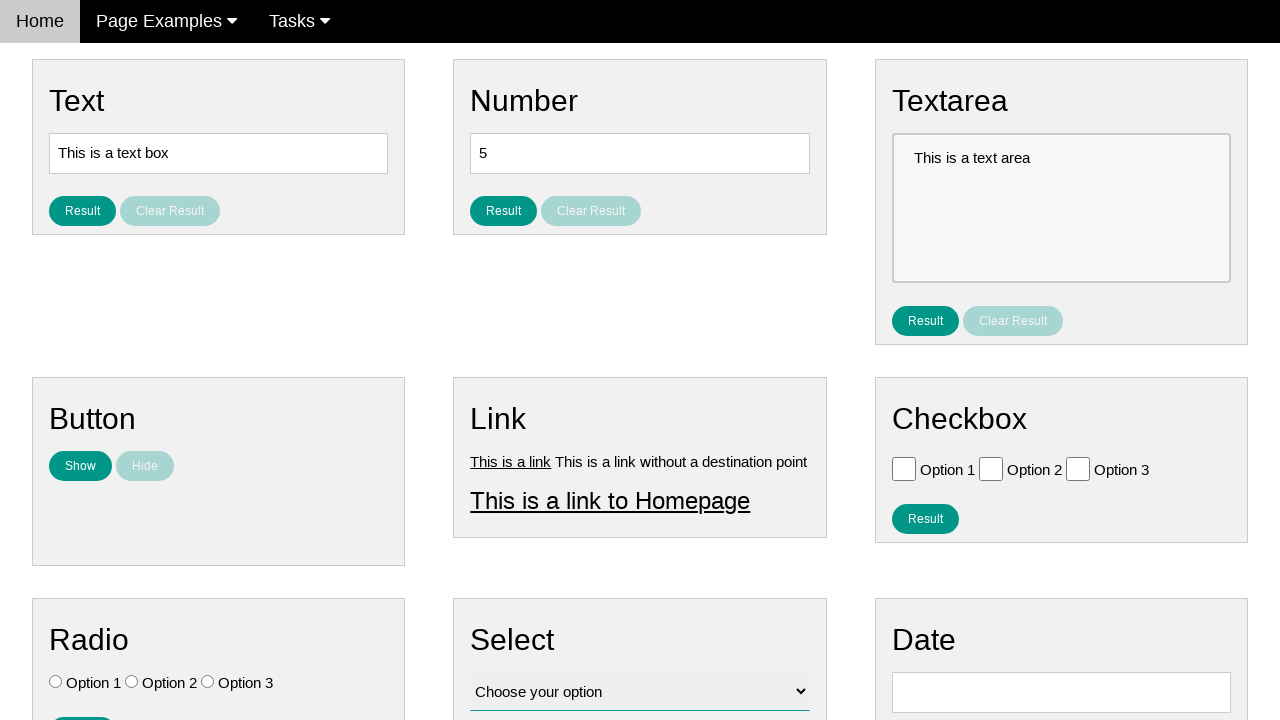

Cleared the date input field on #vfb-8
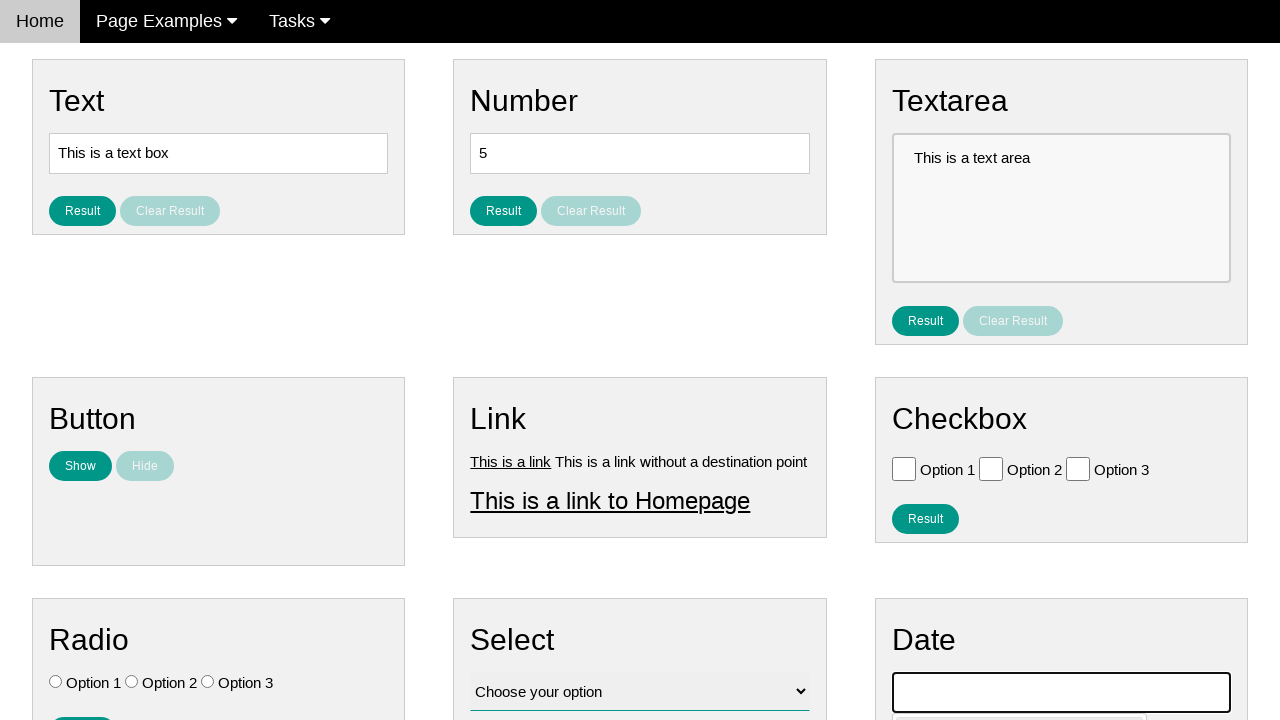

Filled date input field with '12/15/2014' via text box on #vfb-8
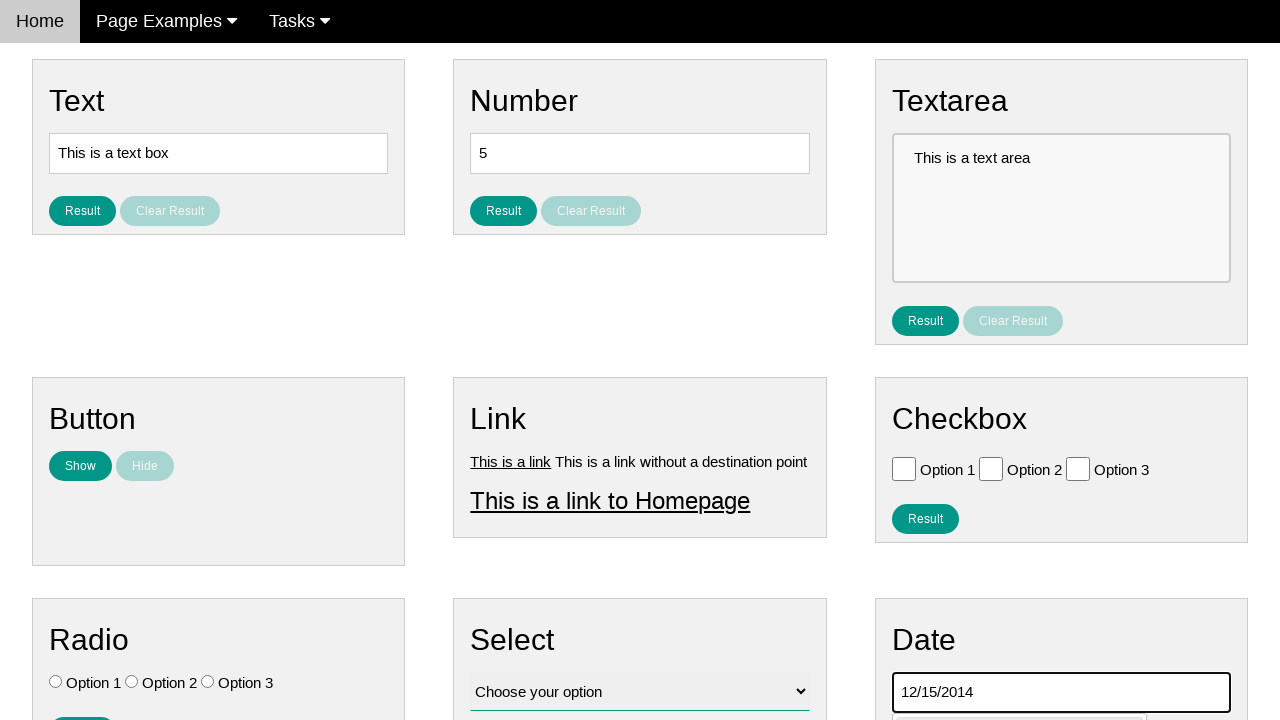

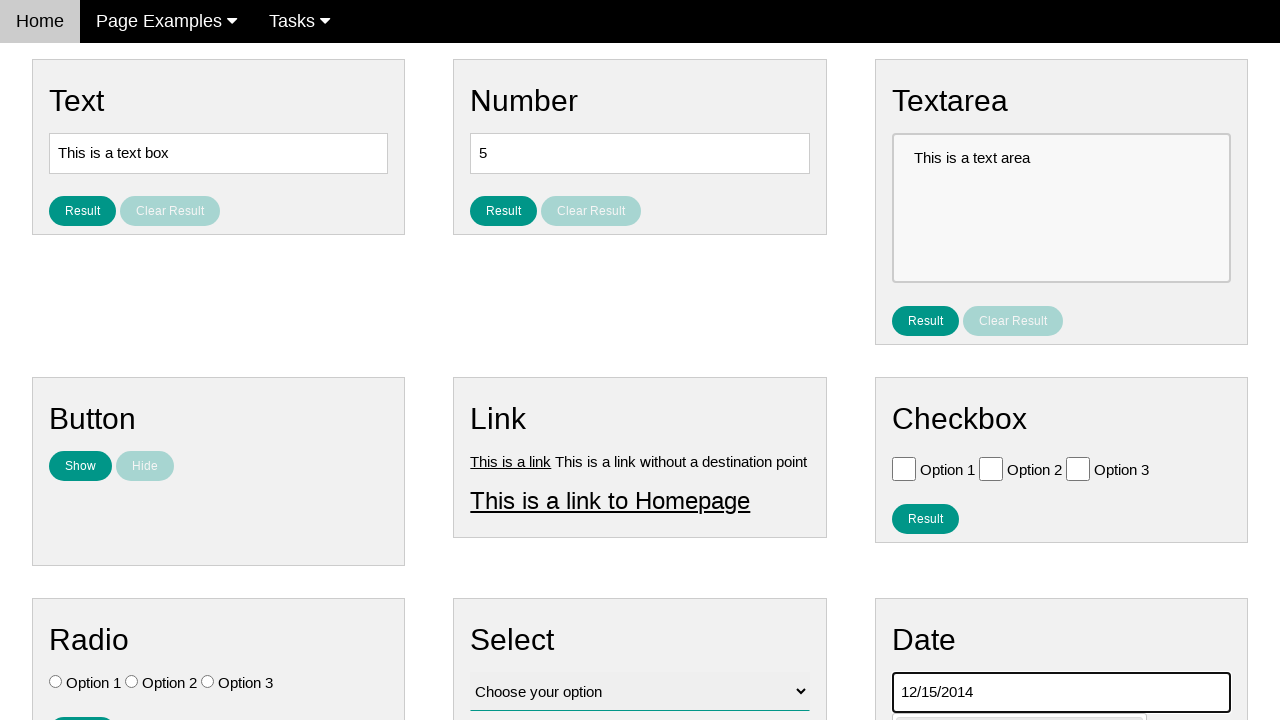